Navigates to OrangeHRM free trial page and fills in the first name field using different wait strategies

Starting URL: https://www.orangehrm.com/30-day-free-trial/

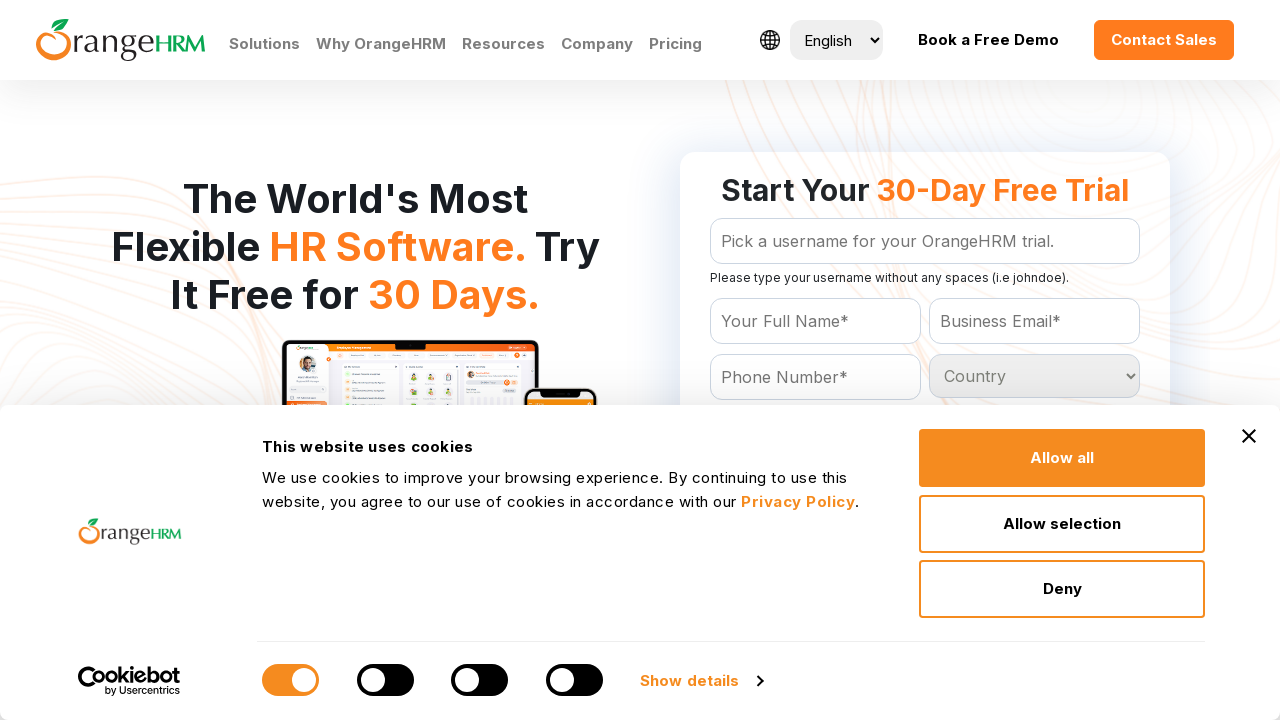

Navigated to OrangeHRM 30-day free trial page
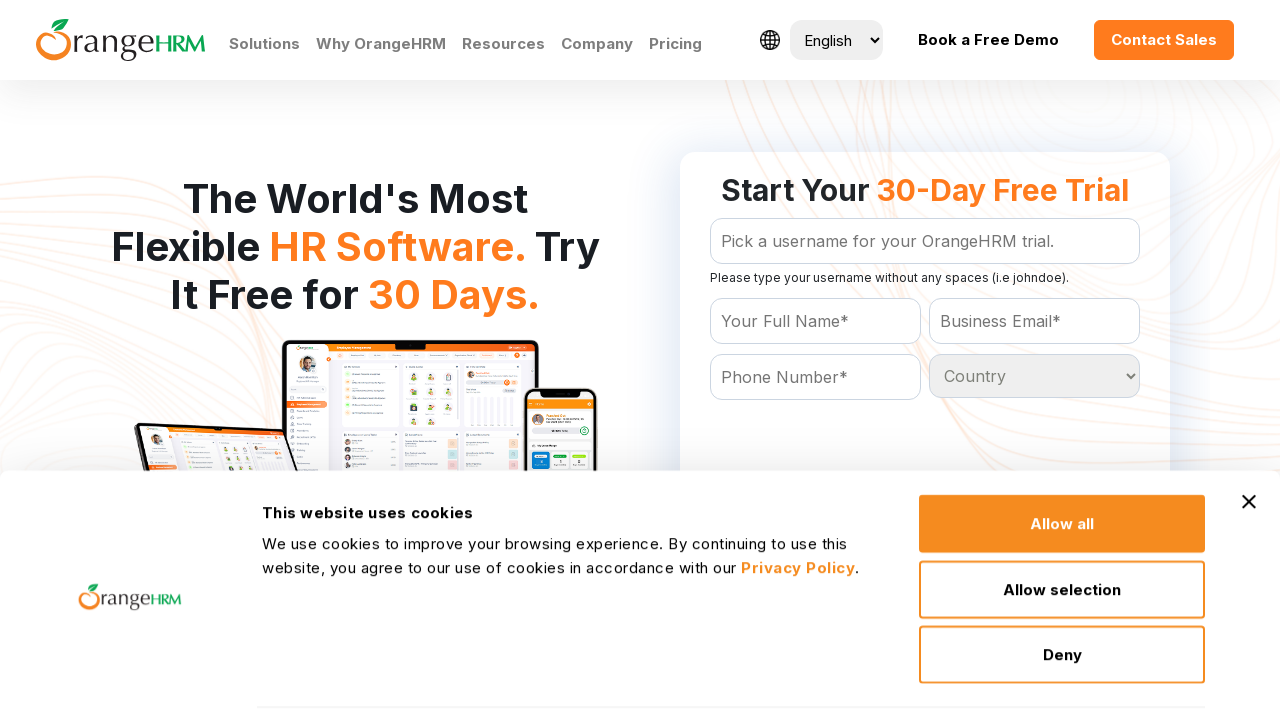

First name field became visible
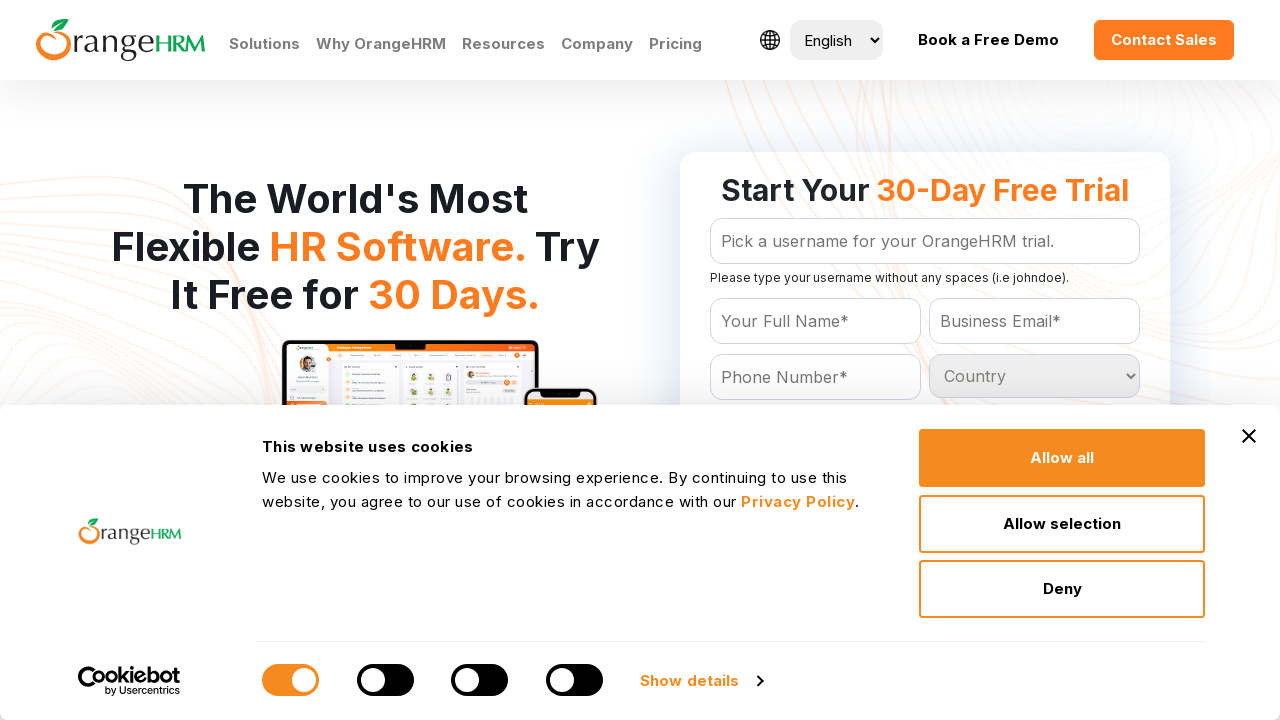

Filled first name field with 'Naveen' on #Form_getForm_Name
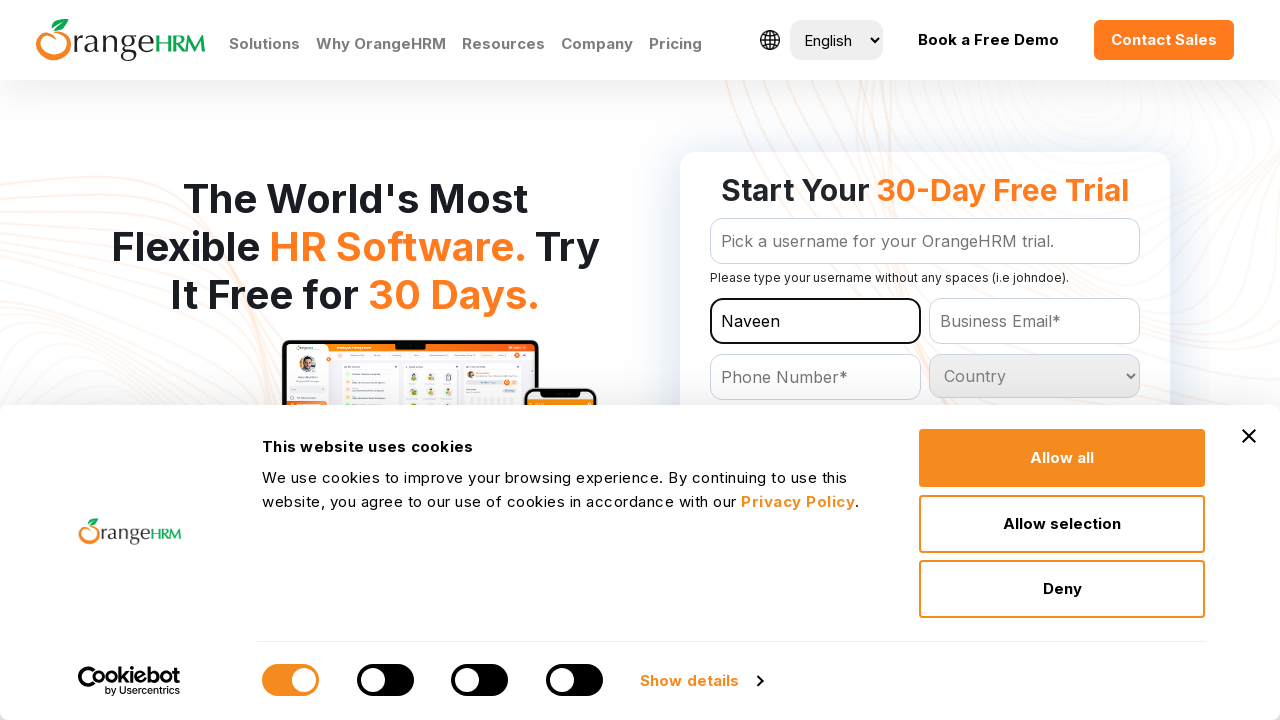

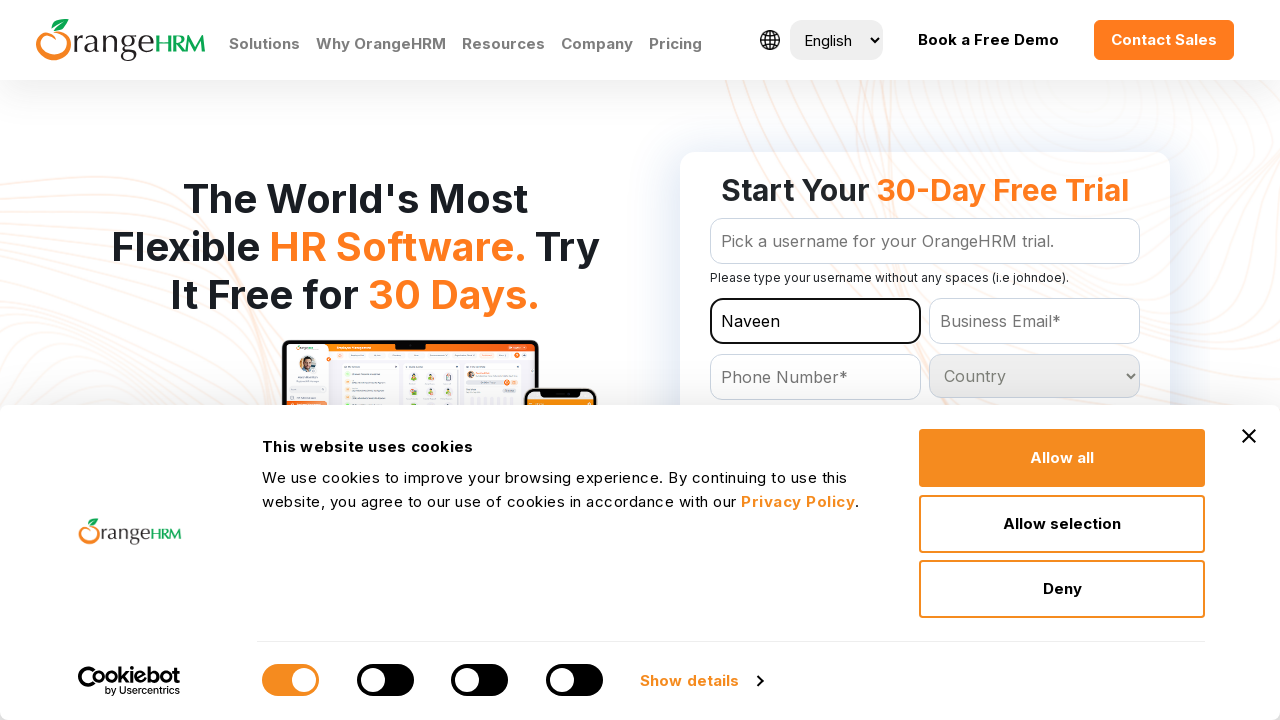